Tests form input handling by filling first name and last name fields, selecting a gender radio button, and toggling hobby checkboxes on a practice form.

Starting URL: https://demoqa.com/automation-practice-form

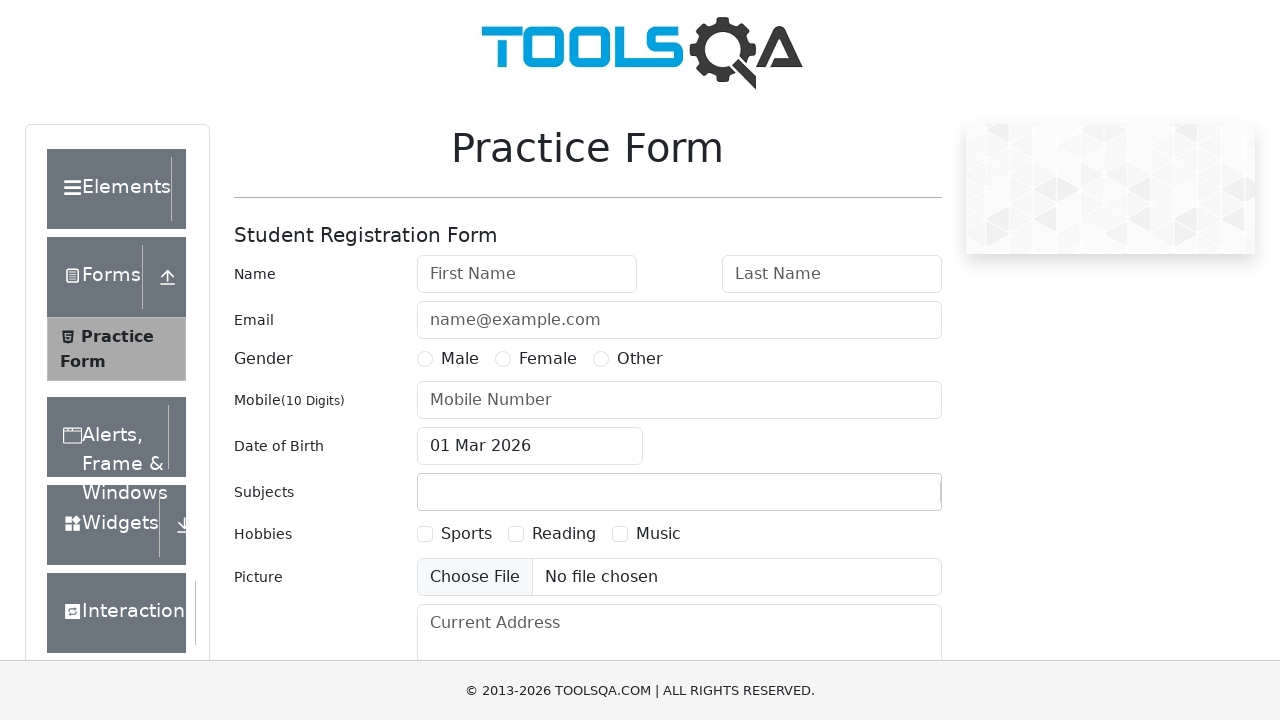

Filled first name field with 'John' on input#firstName
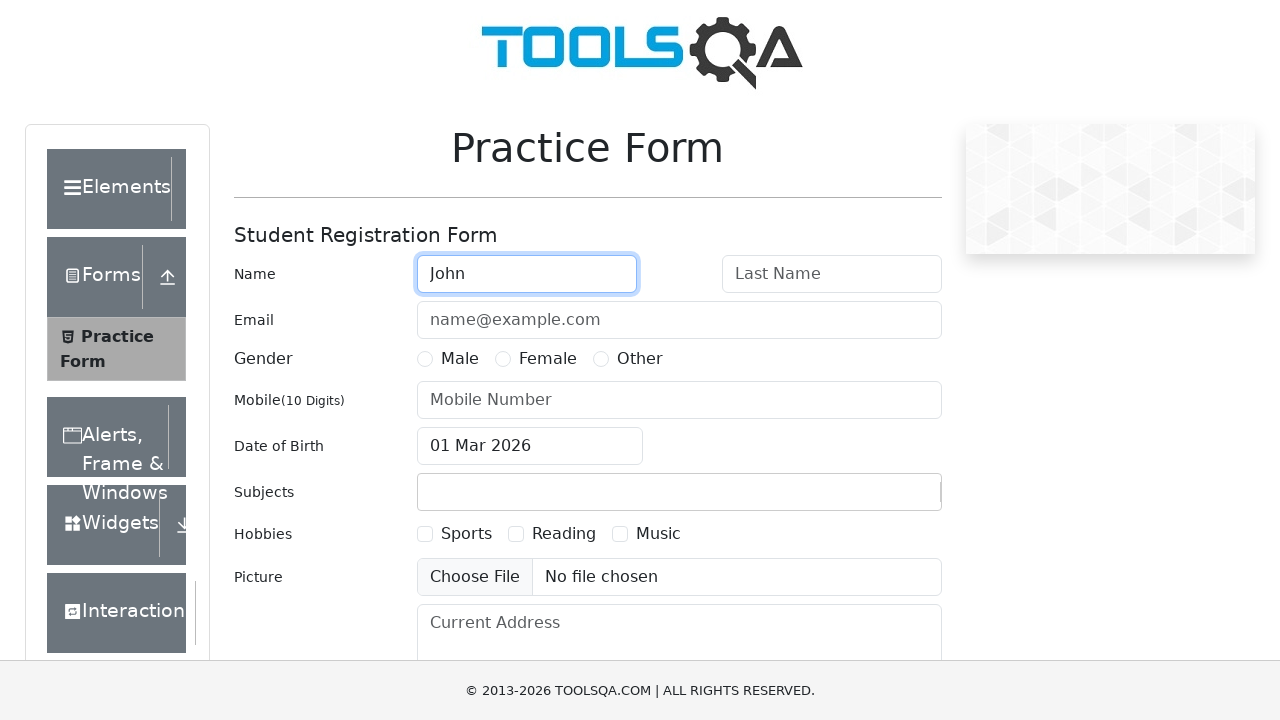

Filled last name field with 'Doe' on input#lastName
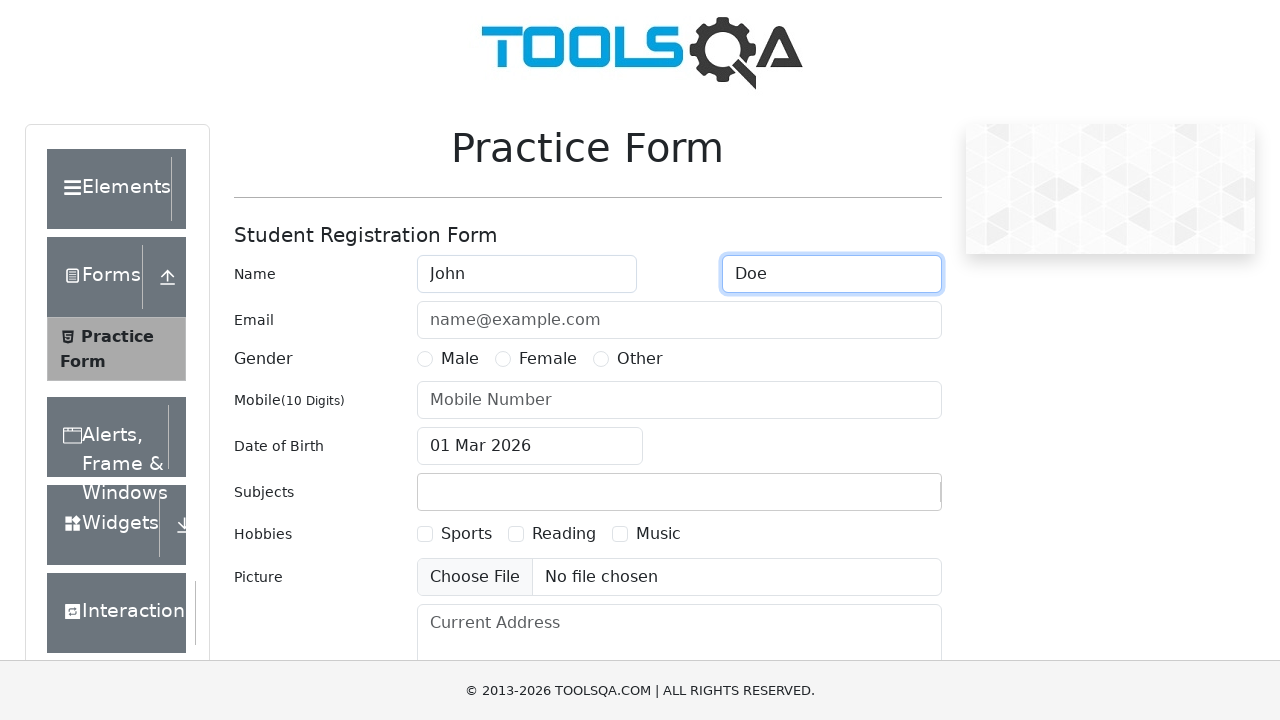

Selected Male gender radio button at (460, 359) on label:text("Male")
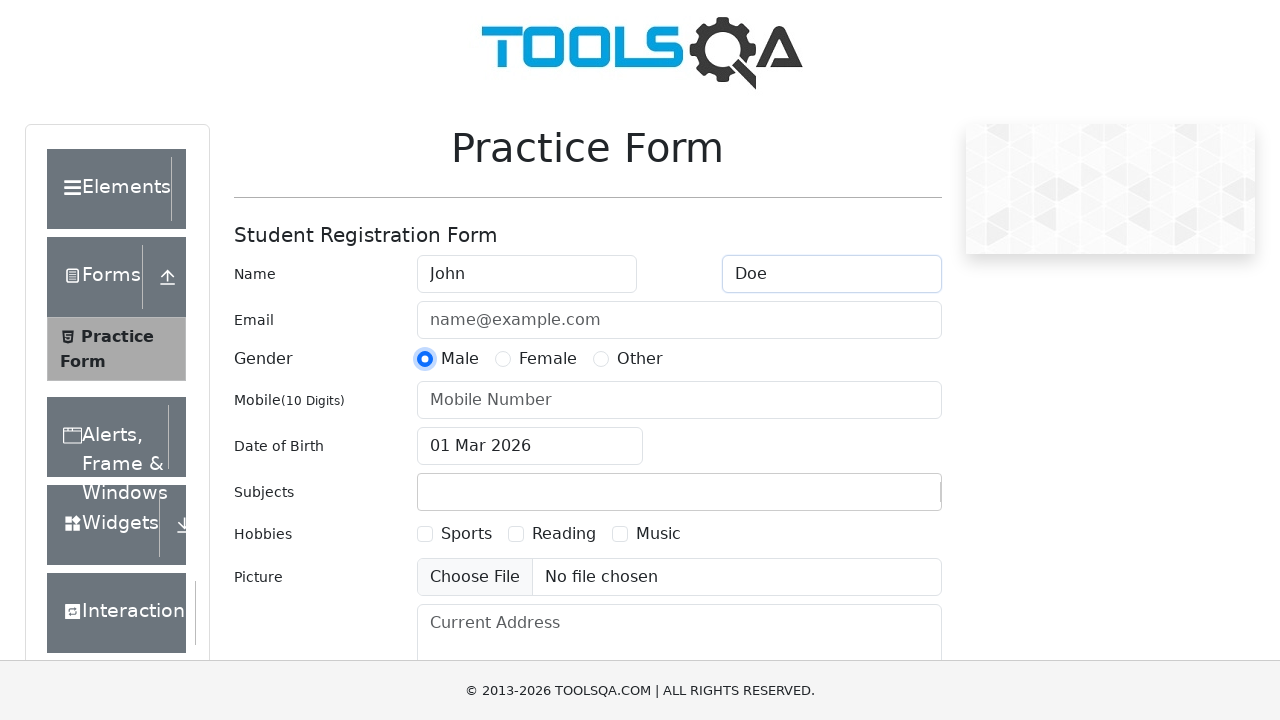

Checked Sports hobby checkbox at (466, 534) on label:text("Sports")
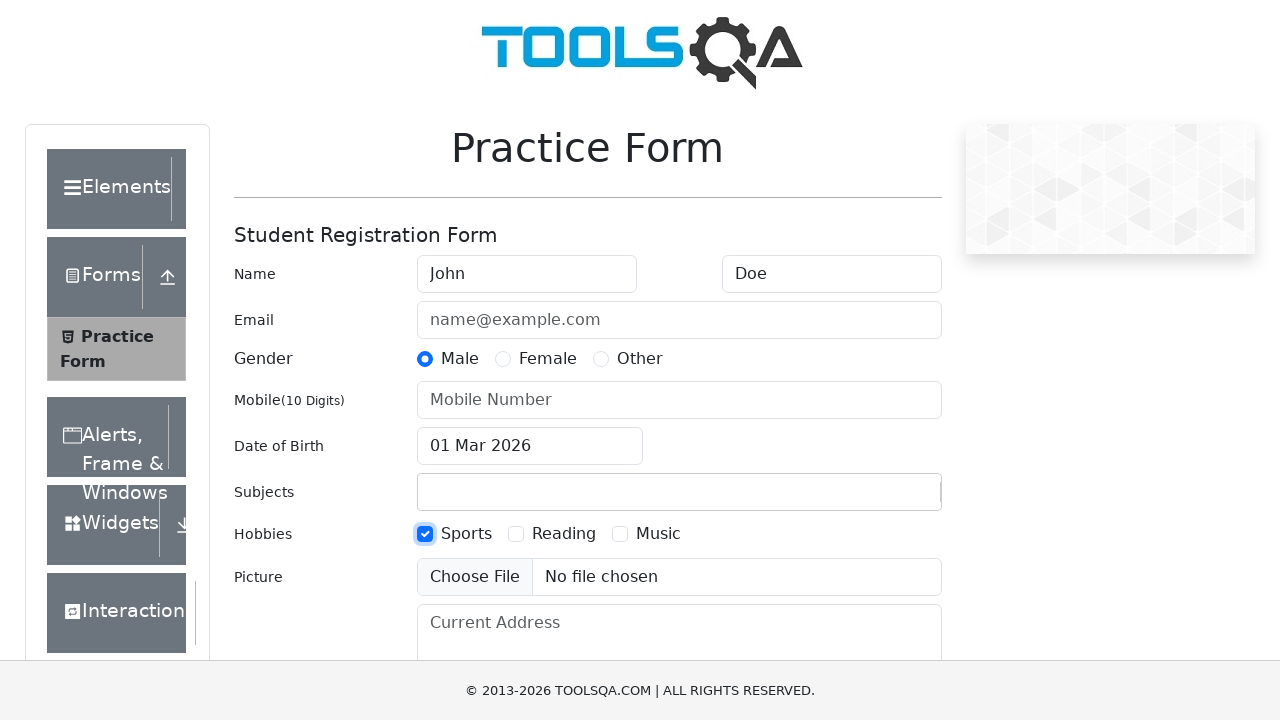

Unchecked Sports hobby checkbox at (466, 534) on label:text("Sports")
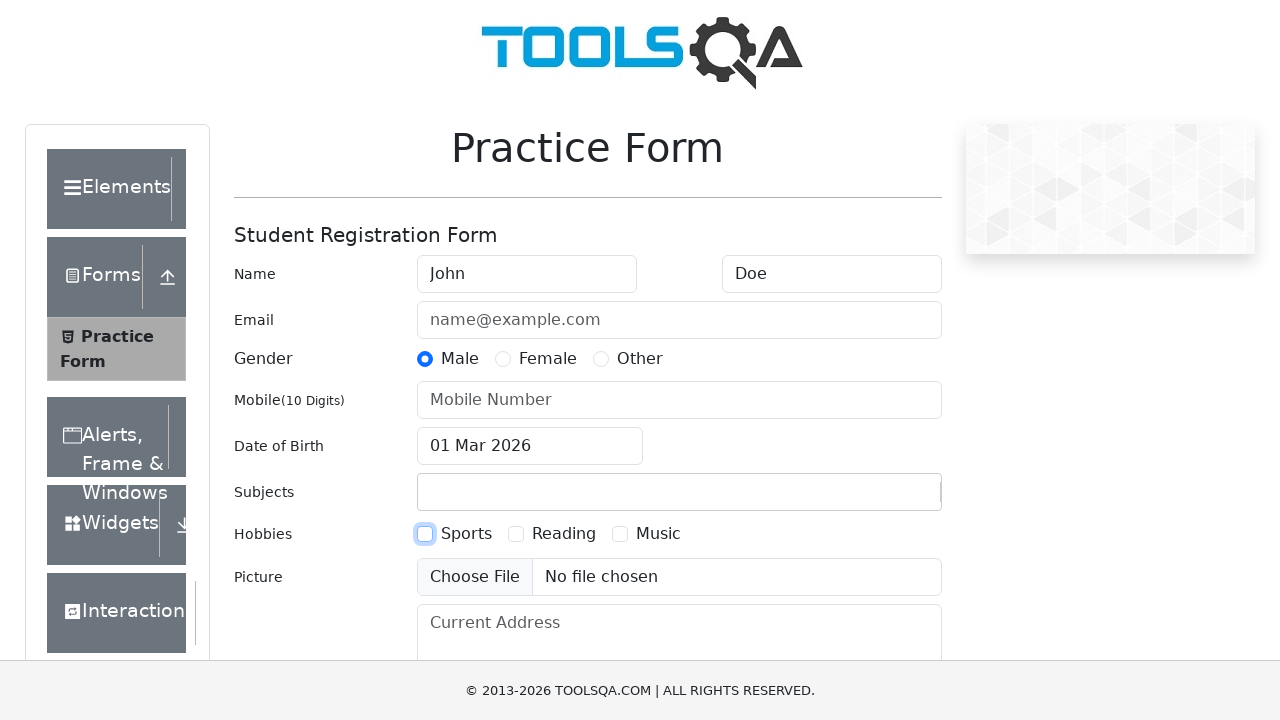

Checked Reading hobby checkbox at (564, 534) on label:text("Reading")
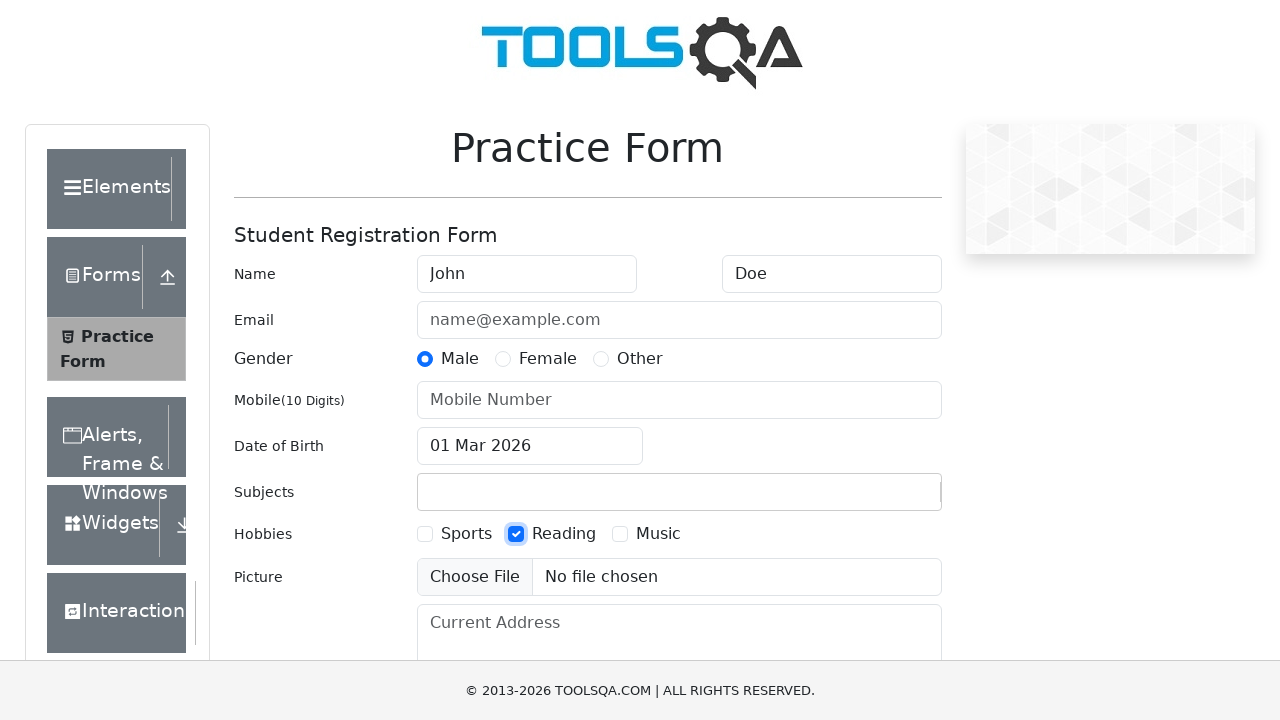

Checked Music hobby checkbox at (658, 534) on label:text("Music")
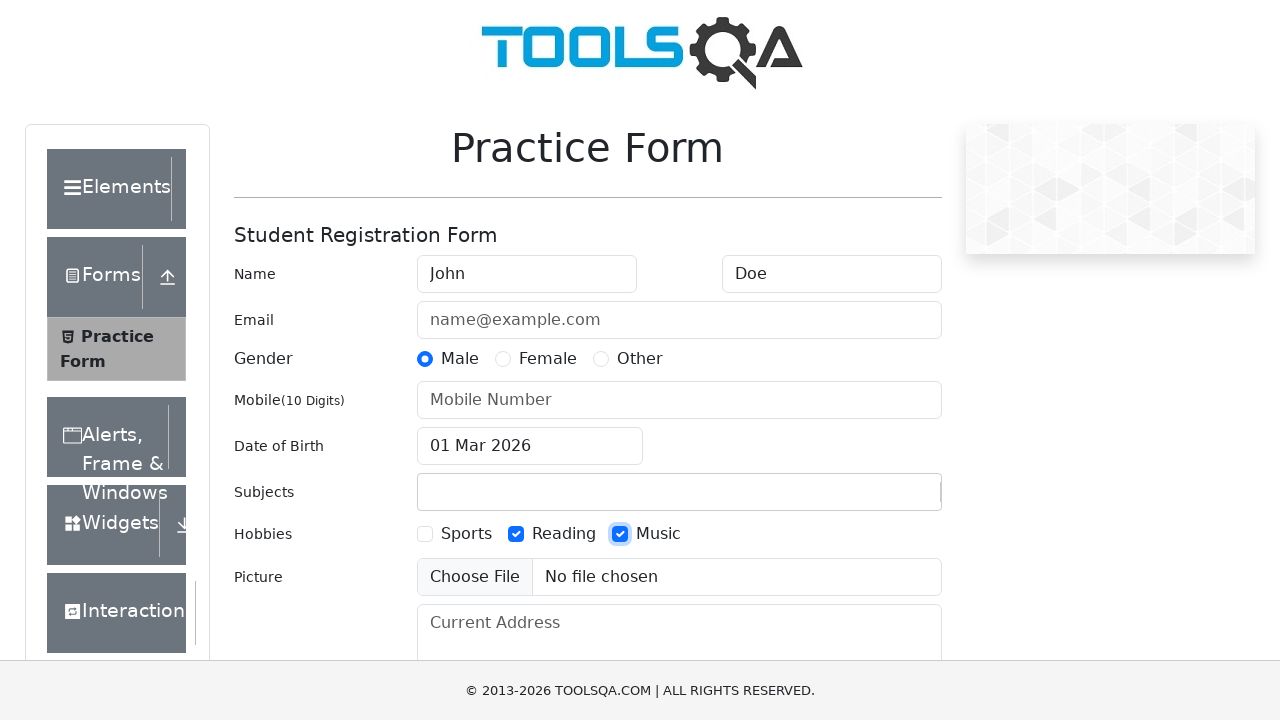

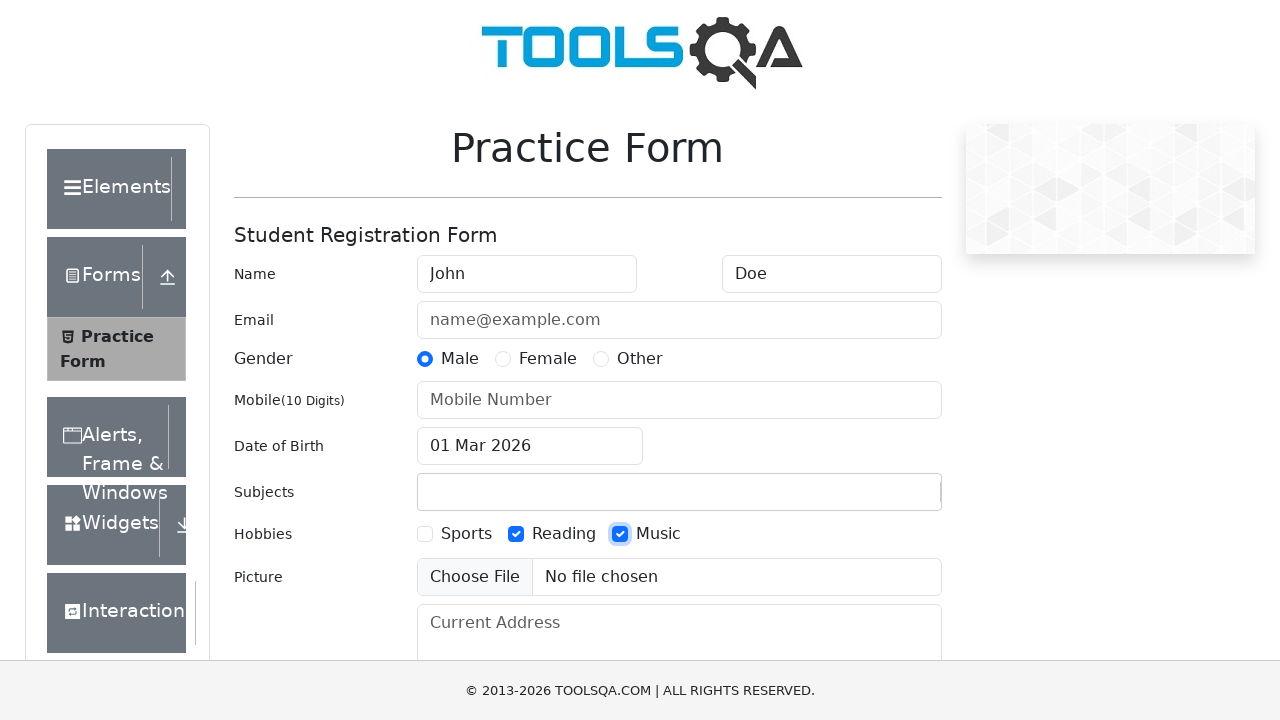